Tests iframe handling by switching to each frame on the page and filling text inputs within them

Starting URL: https://ui.vision/demo/webtest/frames/

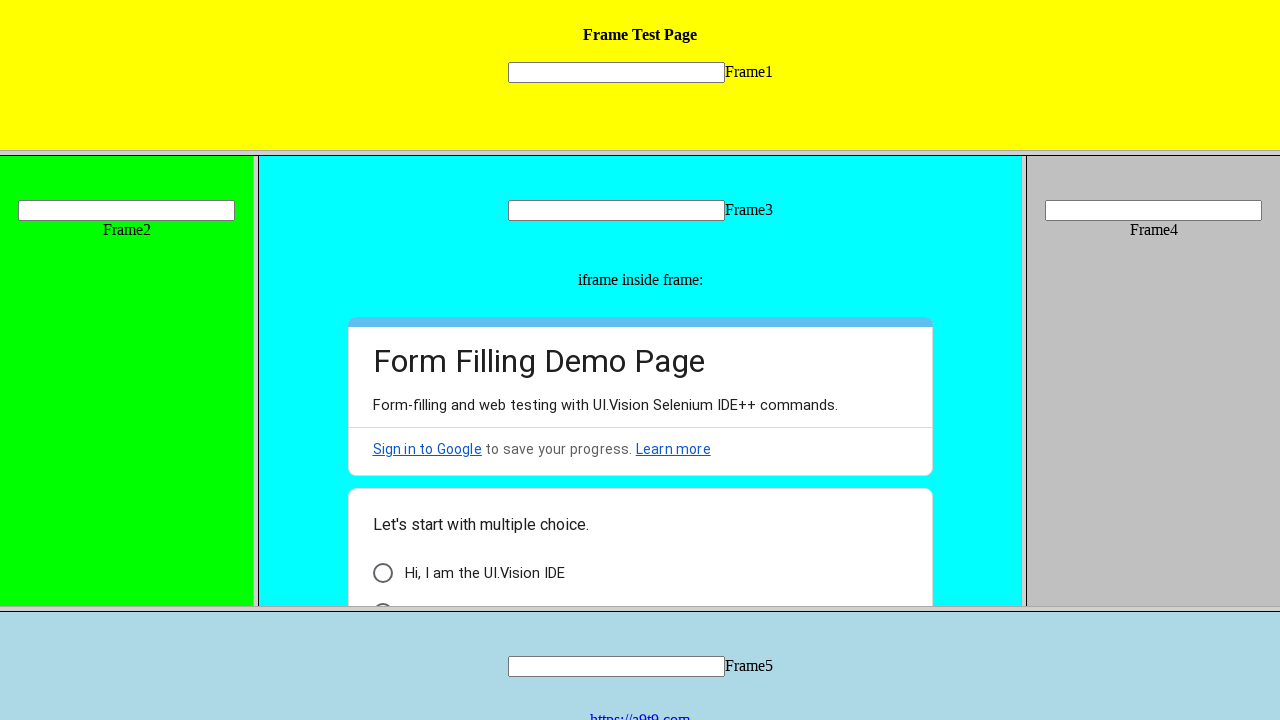

Retrieved all frame elements from the page
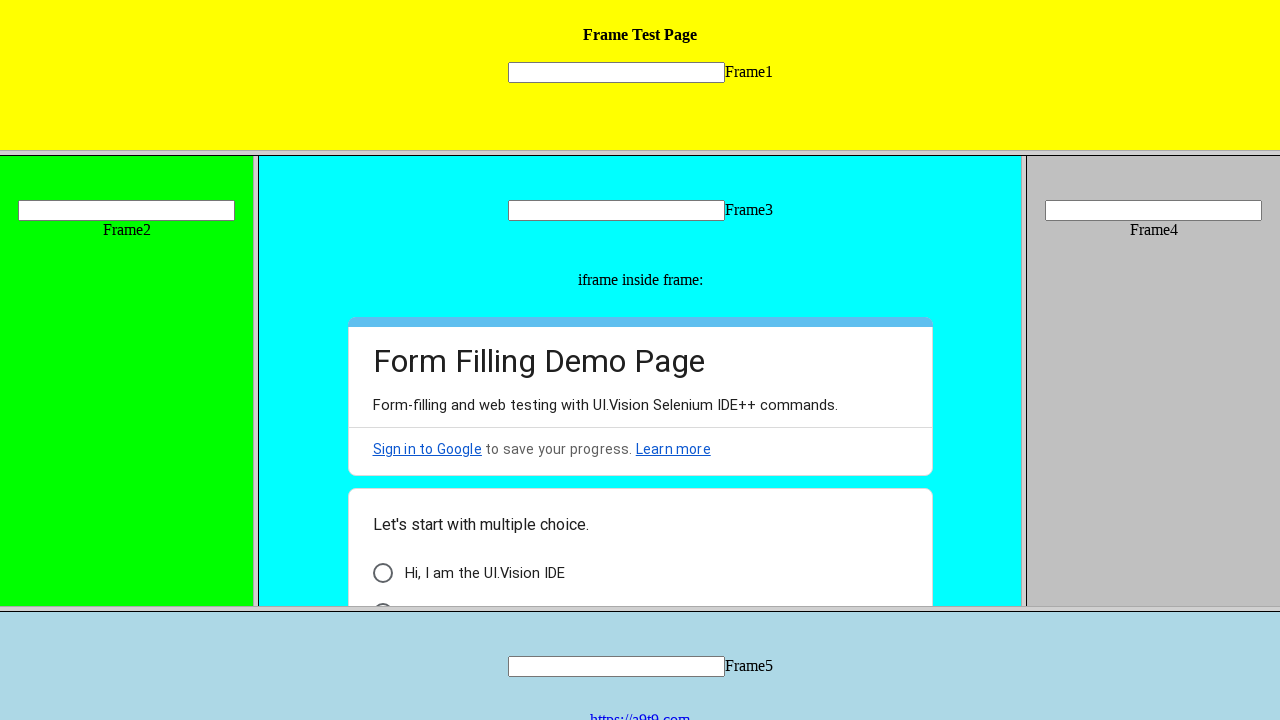

Switched to frame at index 0
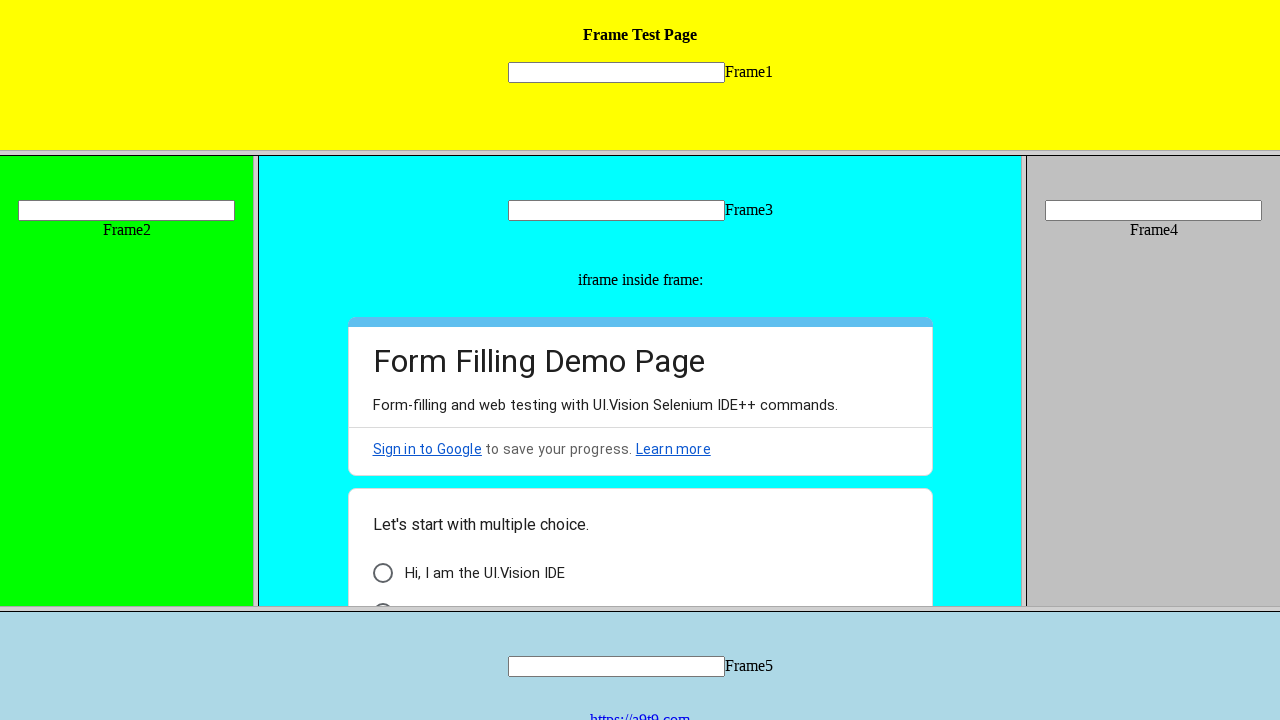

Filled text input with 'Test' in frame 0 on input[type='text'][size='25']
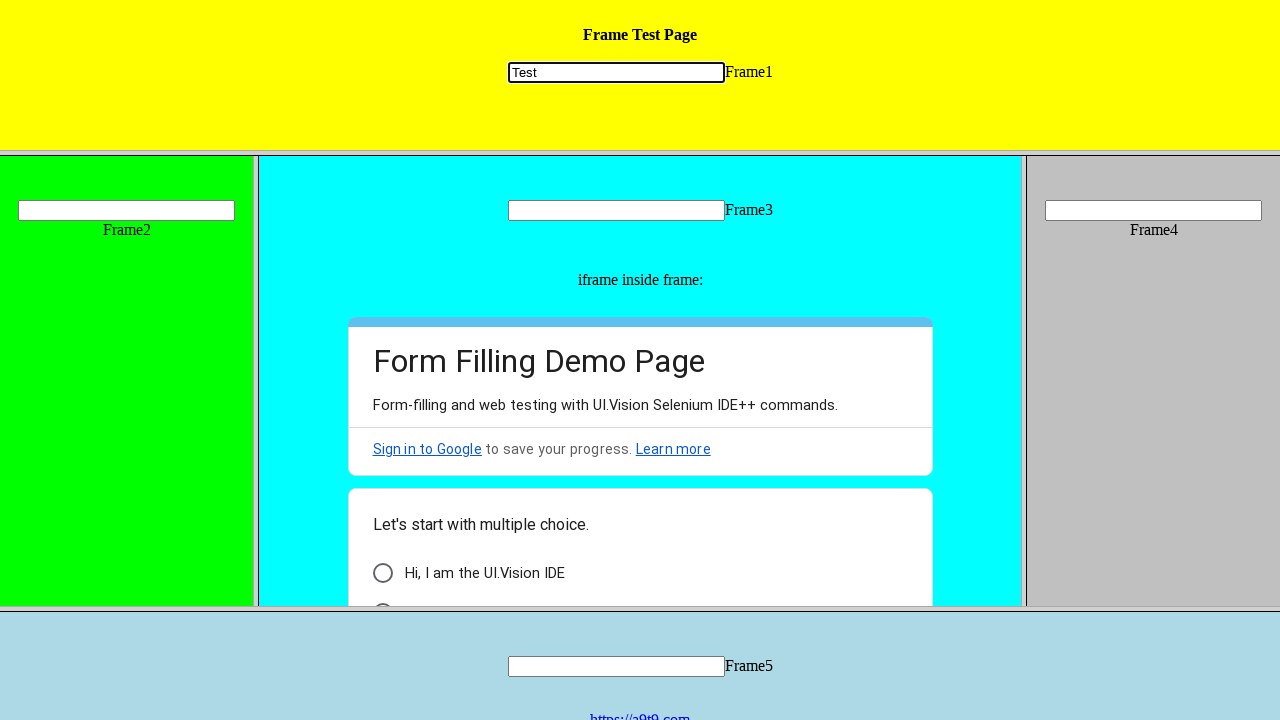

Switched to frame at index 1
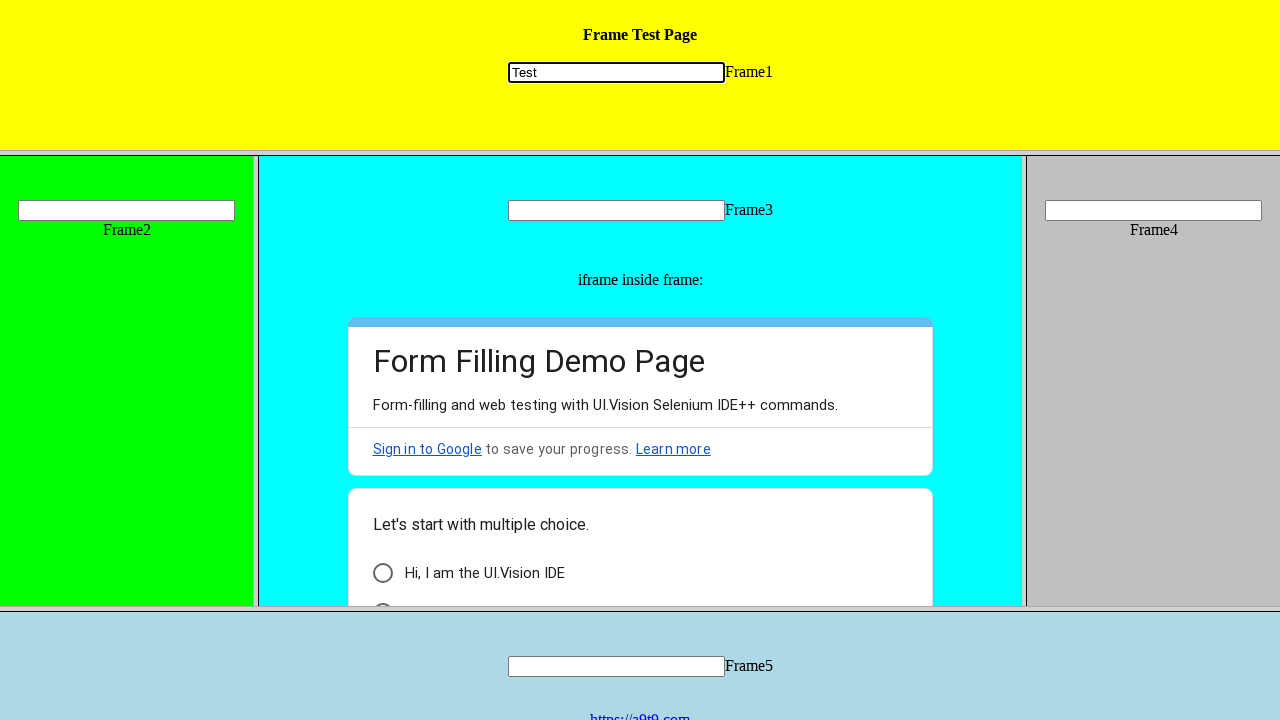

Filled text input with 'Test' in frame 1 on input[type='text'][size='25']
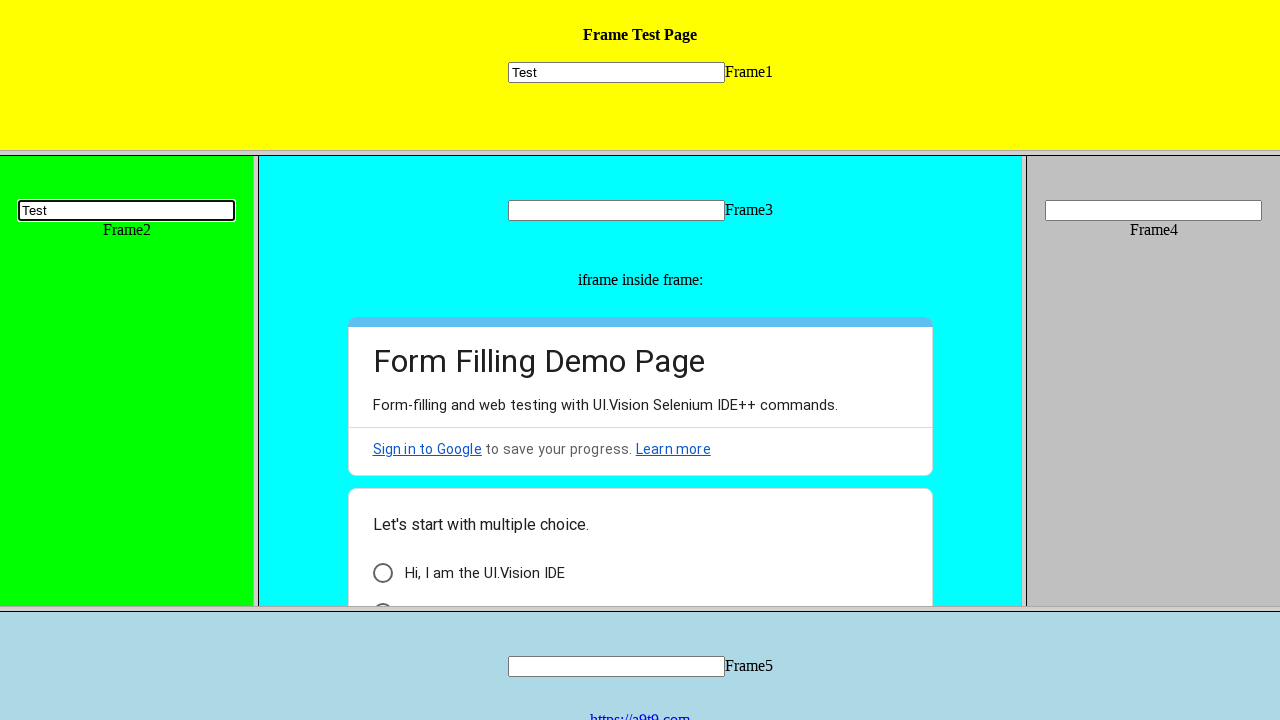

Switched to frame at index 2
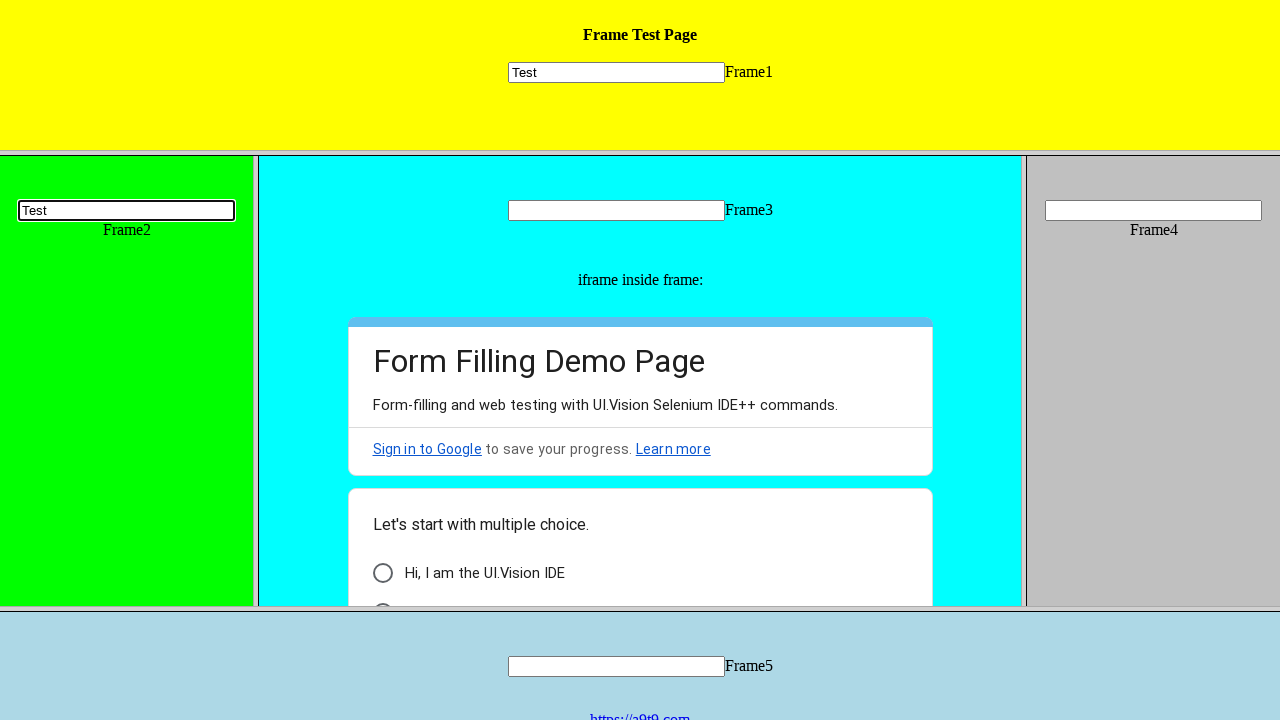

Filled text input with 'Test' in frame 2 on input[type='text'][size='25']
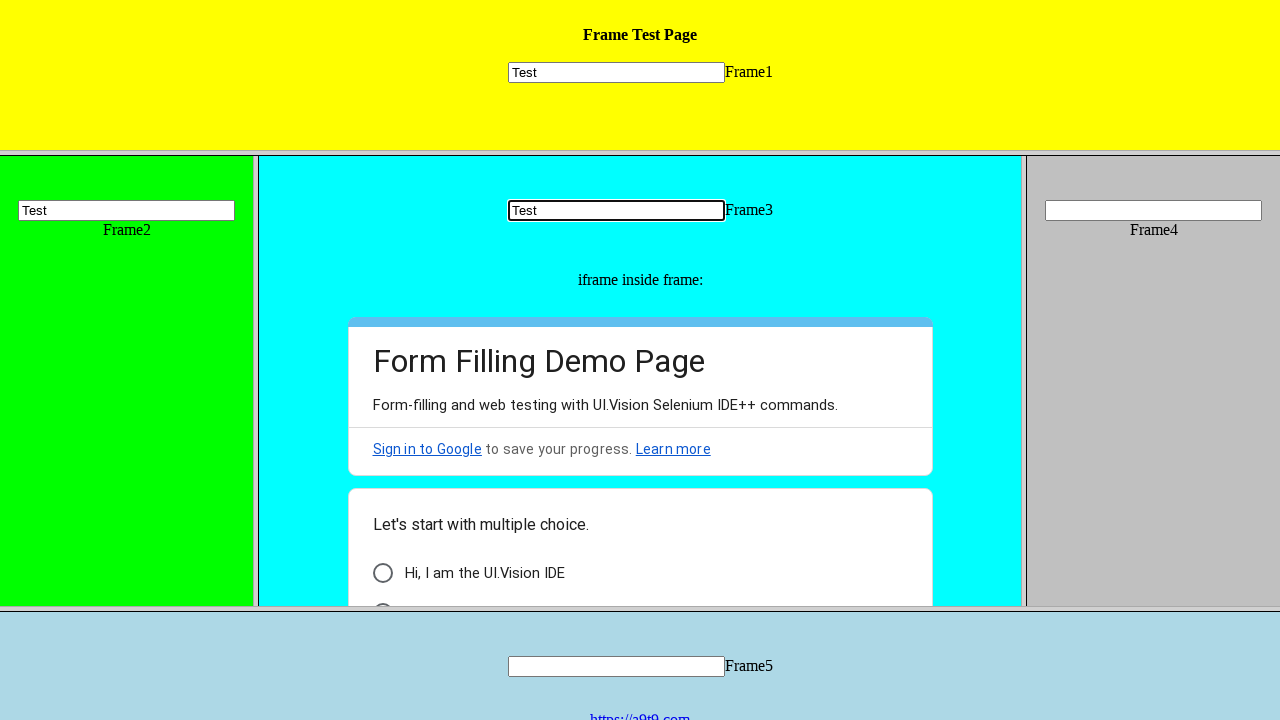

Switched to frame at index 3
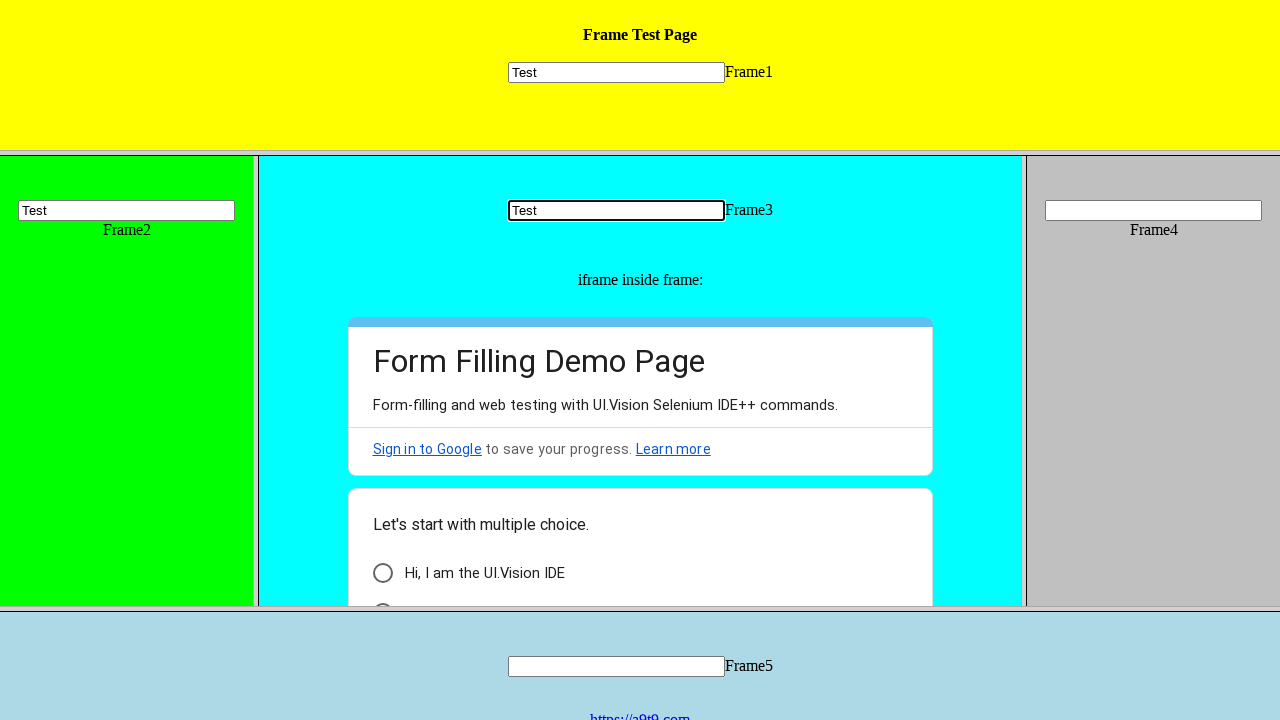

Filled text input with 'Test' in frame 3 on input[type='text'][size='25']
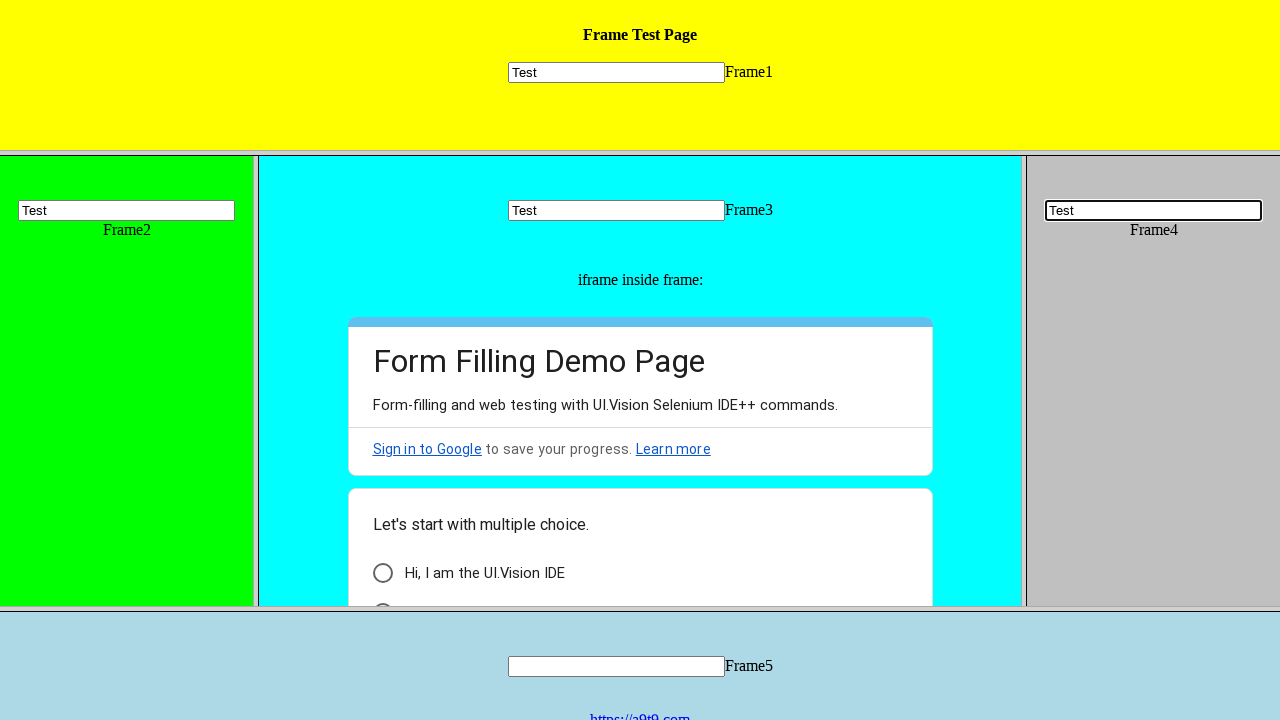

Switched to frame at index 4
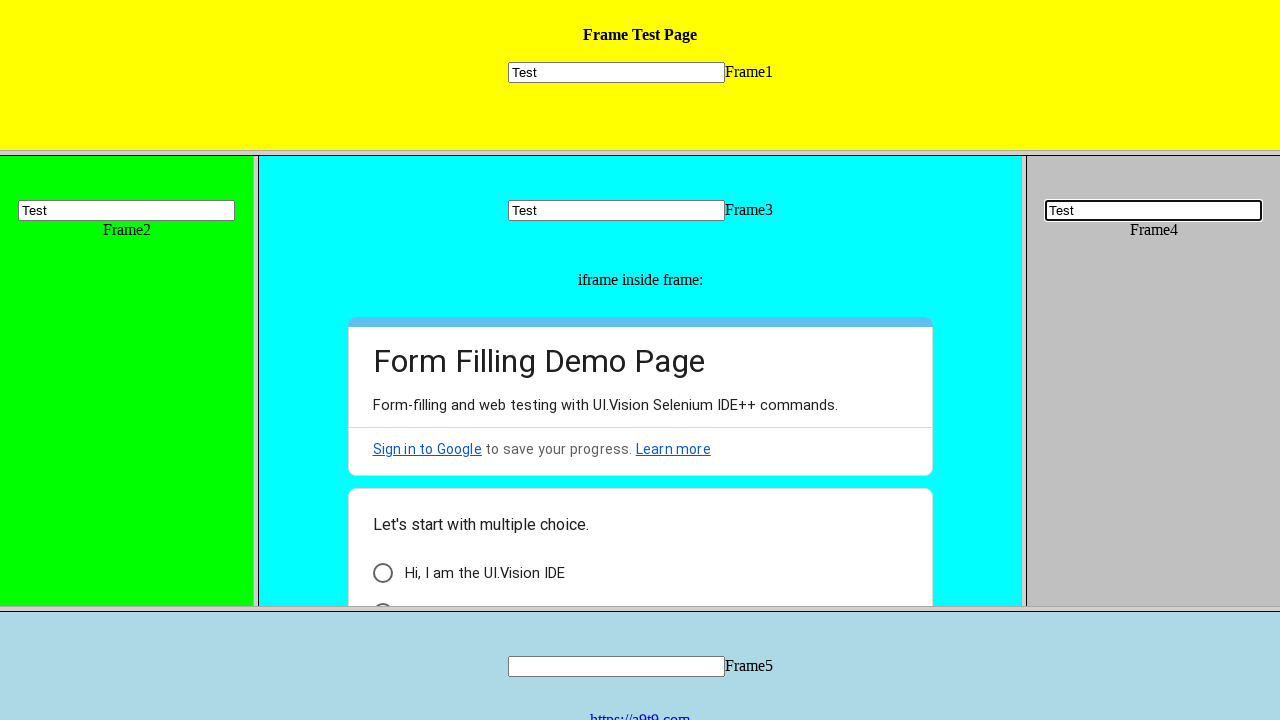

Filled text input with 'Test' in frame 4 on input[type='text'][size='25']
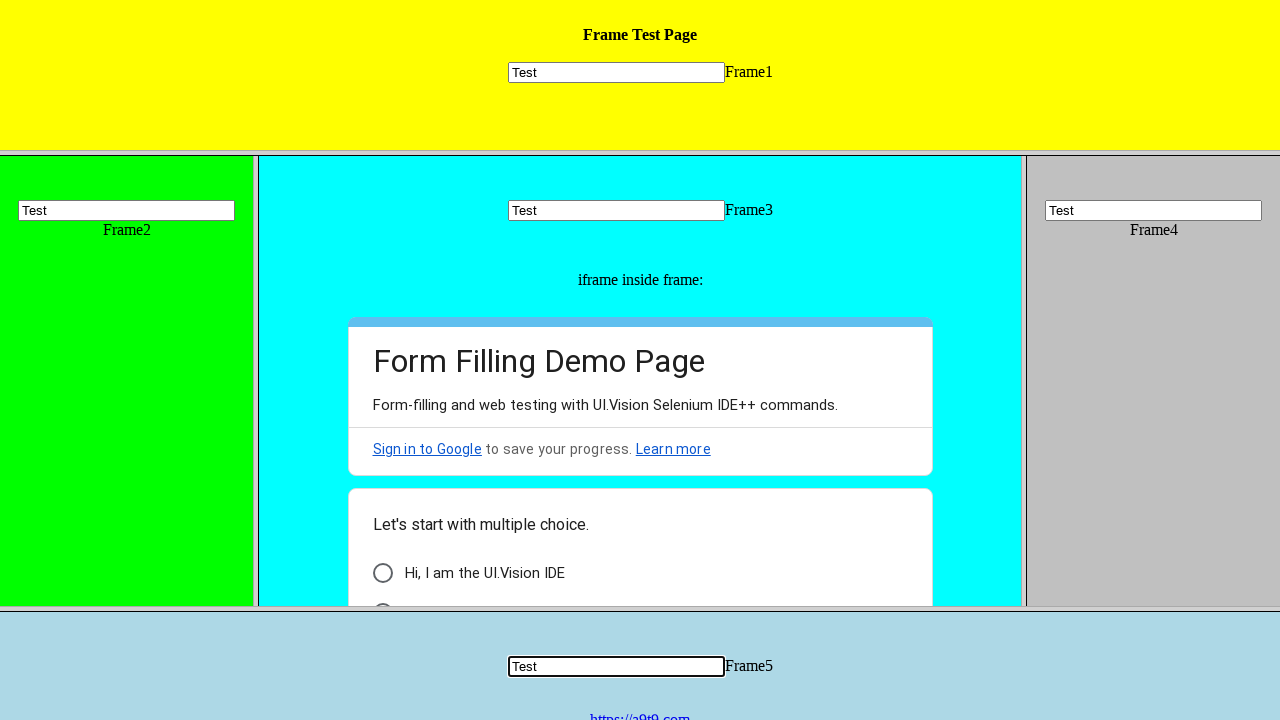

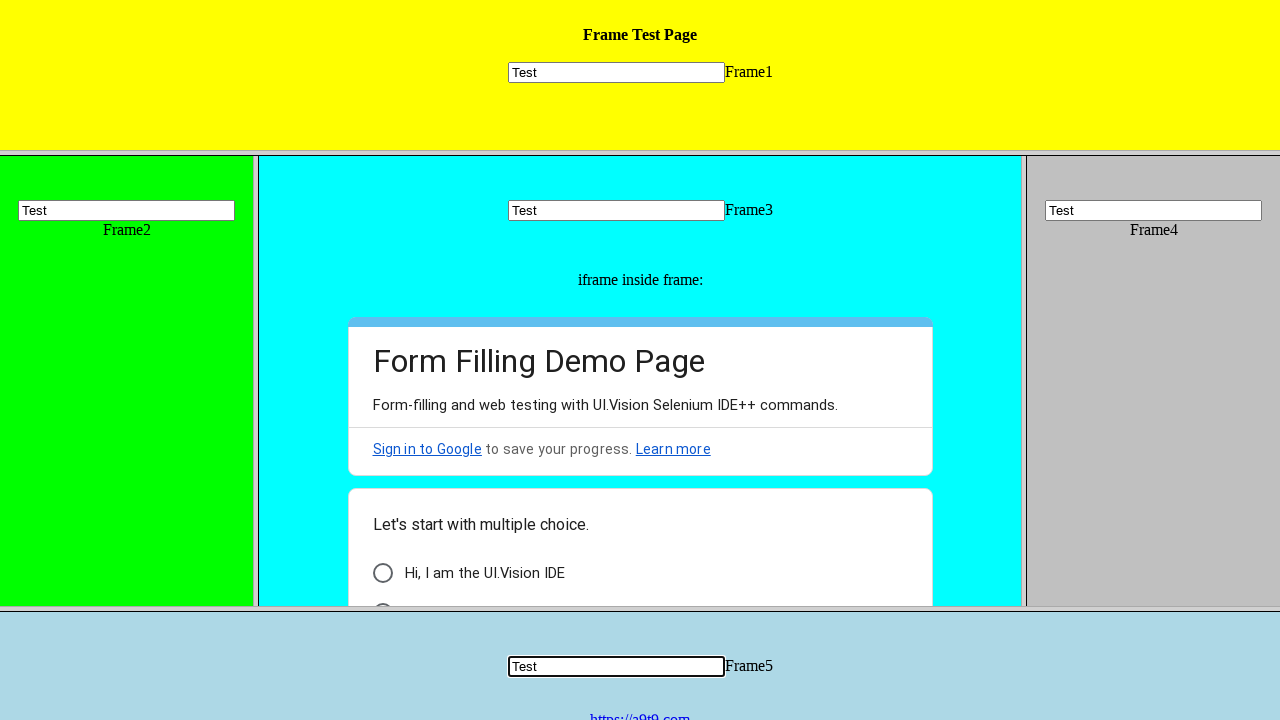